Tests clicking dynamic buttons that start as disabled and become enabled, clicking all four buttons in sequence and verifying the completion message

Starting URL: https://testpages.herokuapp.com/styled/dynamic-buttons-disabled.html

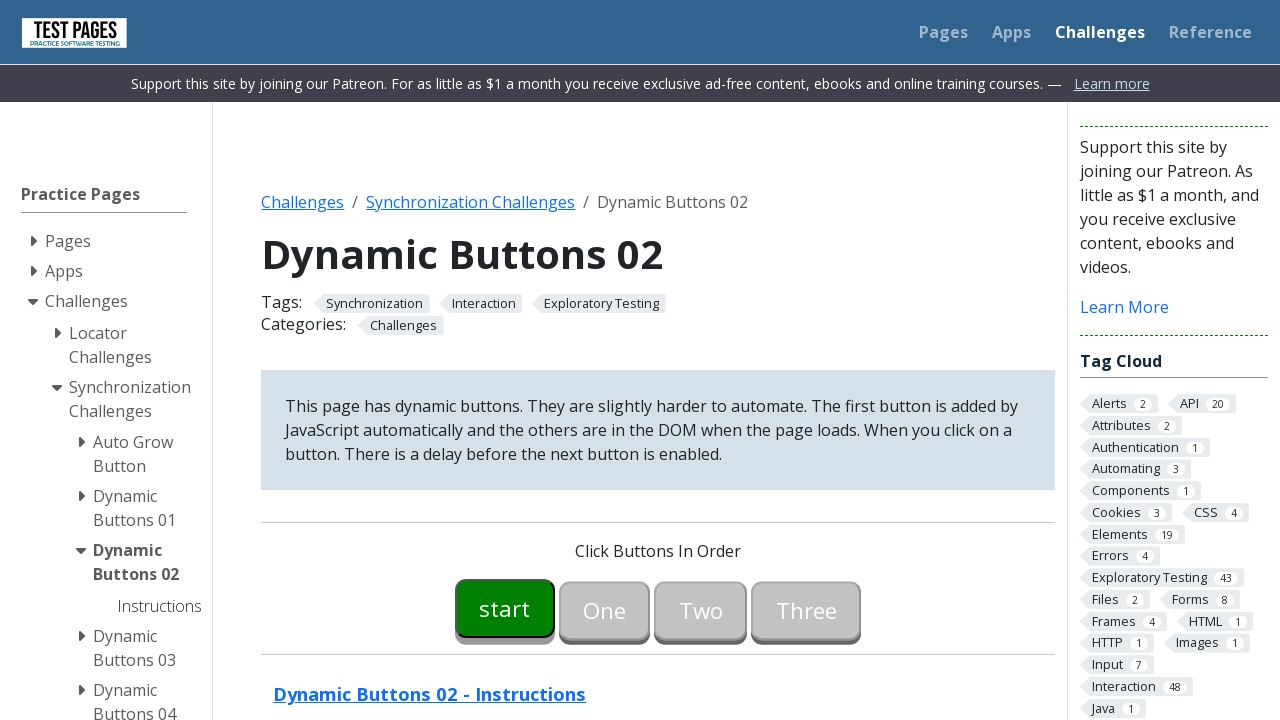

Waited for button00 to become enabled
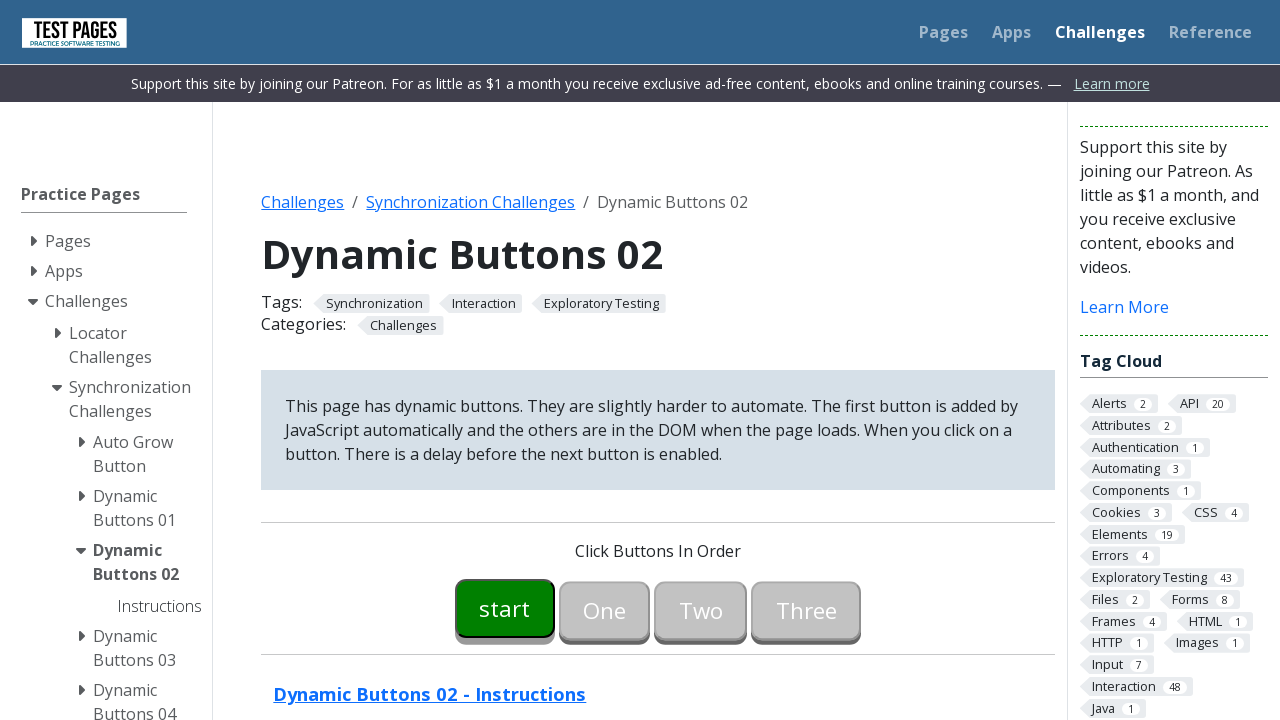

Clicked button00 at (505, 608) on #button00
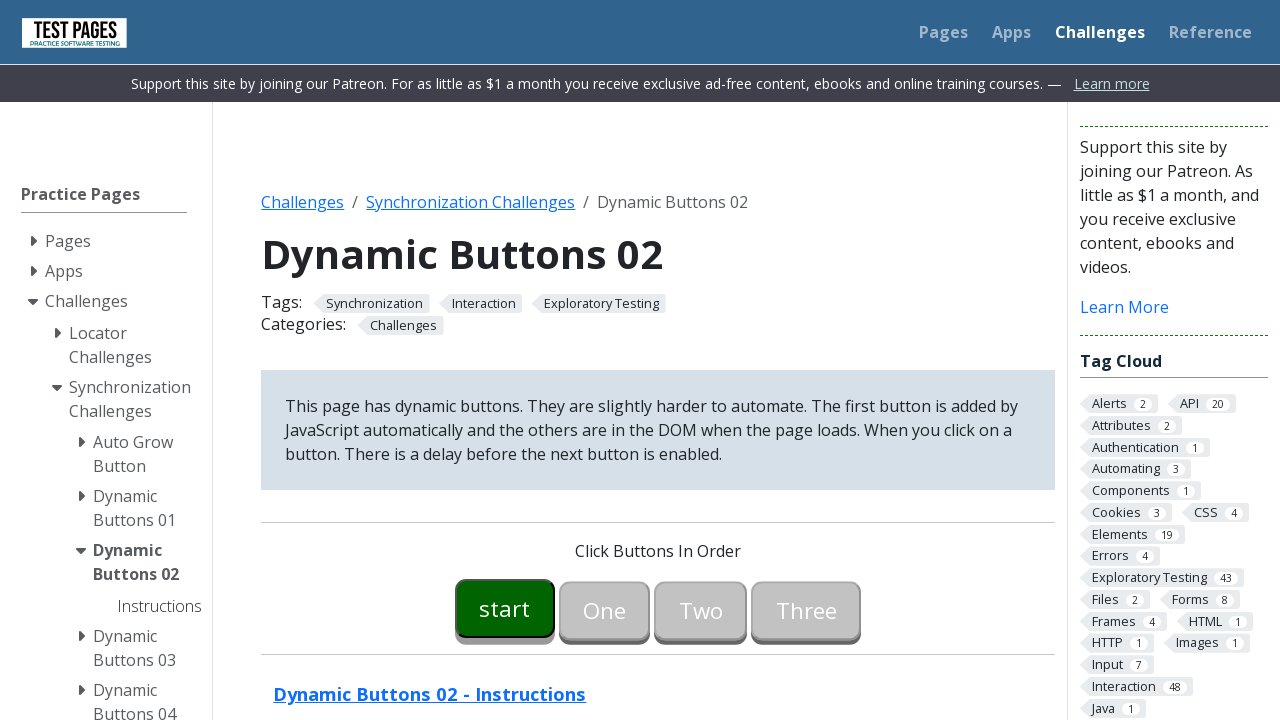

Waited for button01 to become enabled
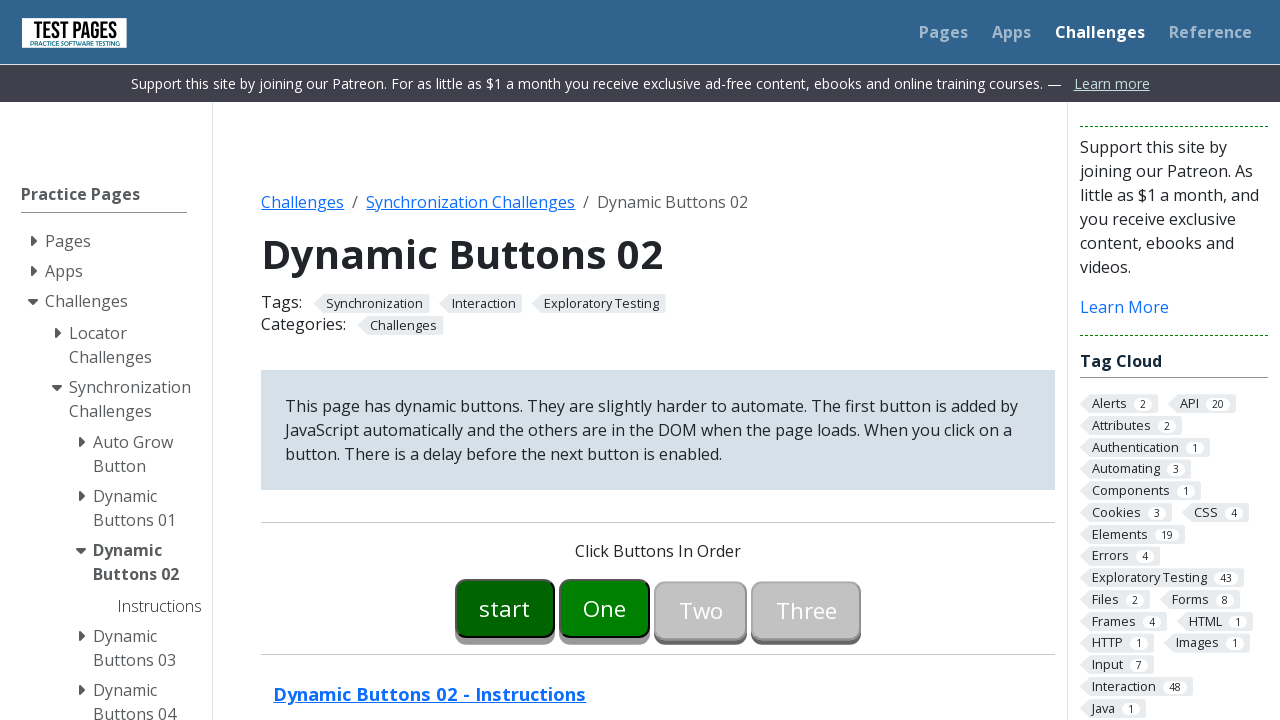

Clicked button01 at (605, 608) on #button01
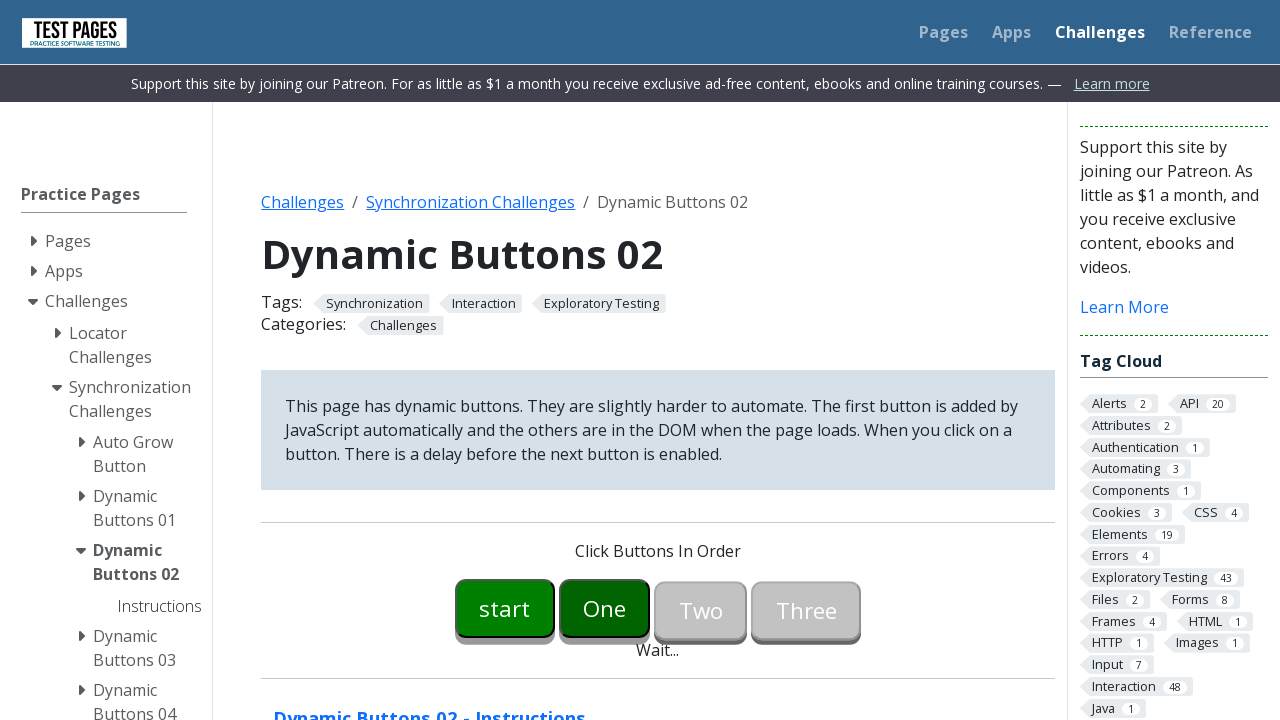

Waited for button02 to become enabled
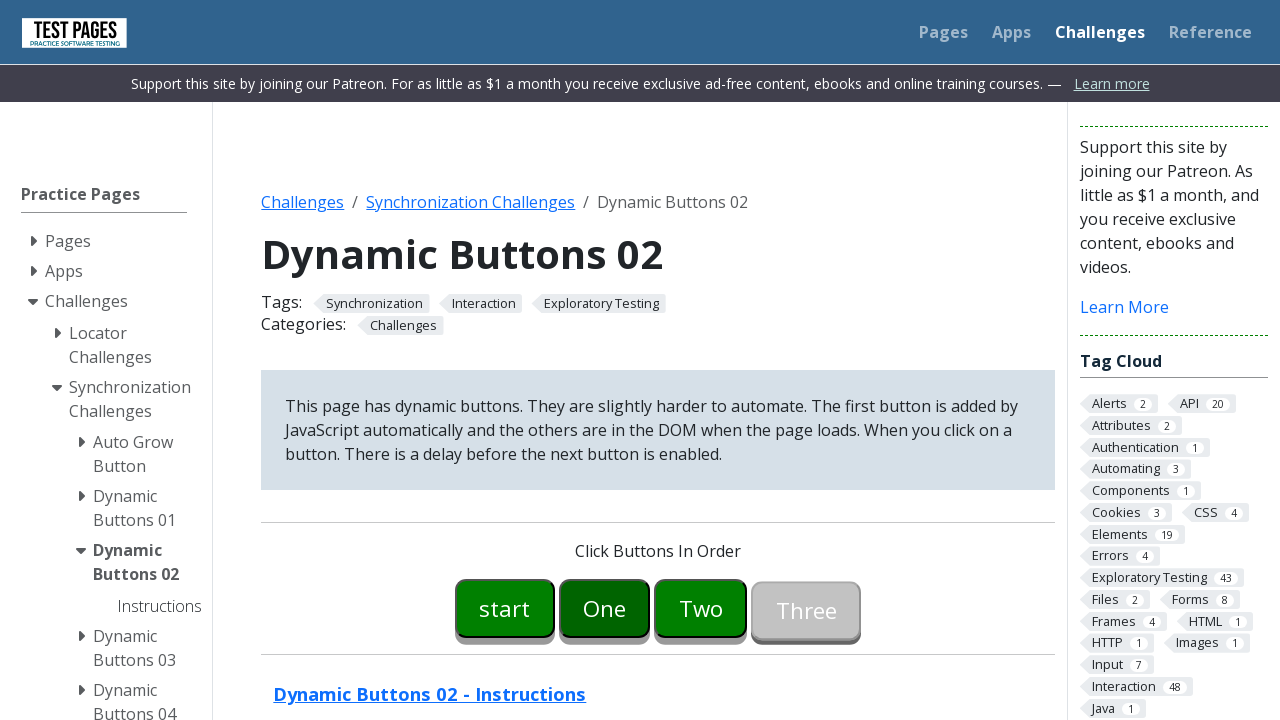

Clicked button02 at (701, 608) on #button02
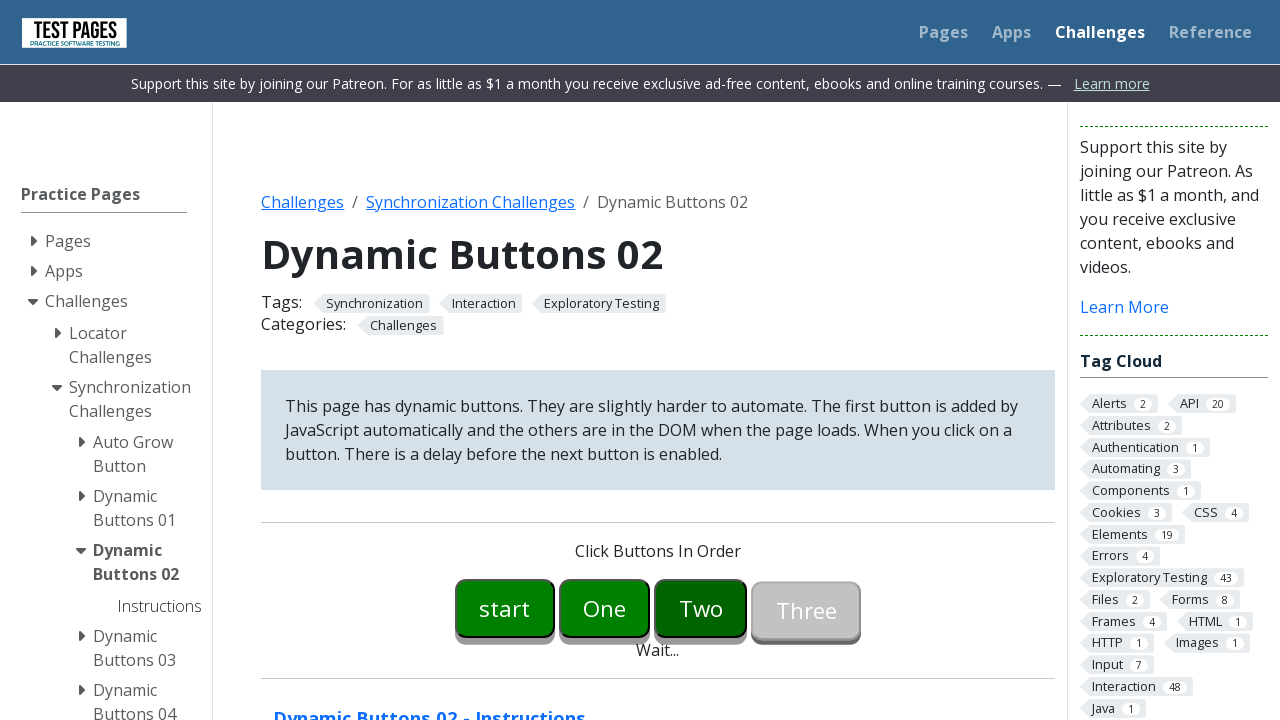

Waited for button03 to become enabled
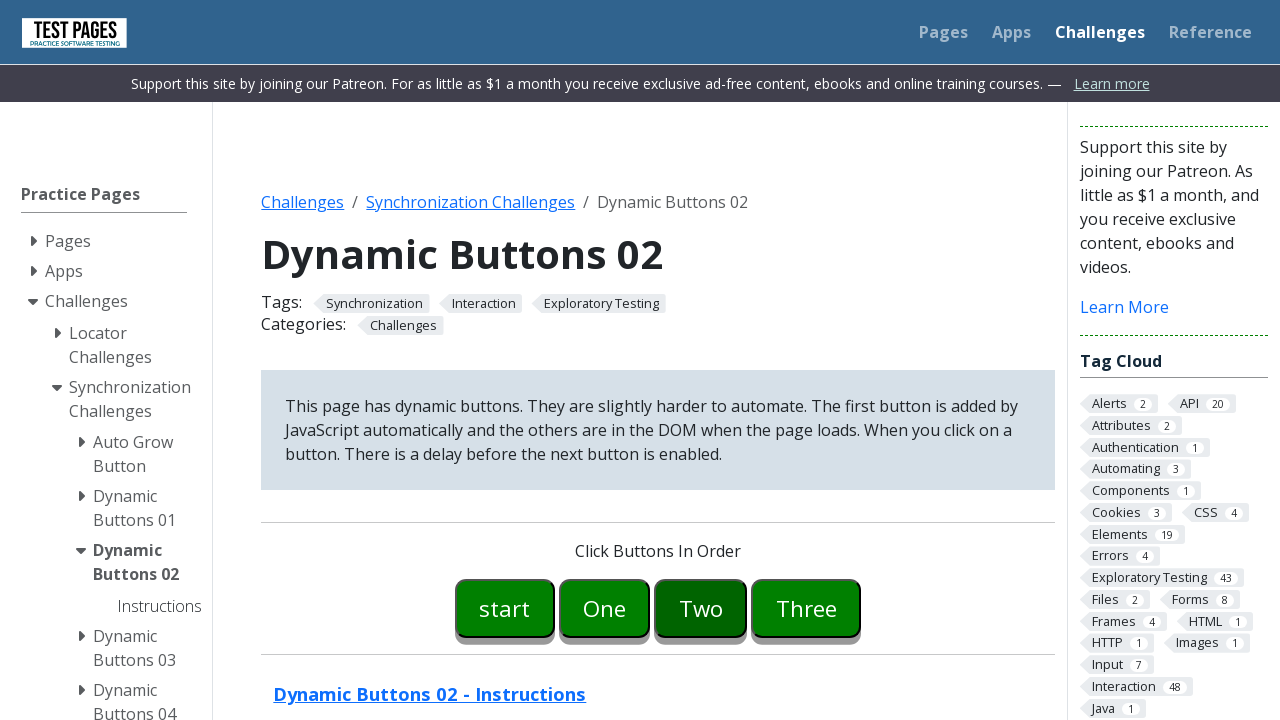

Clicked button03 at (806, 608) on #button03
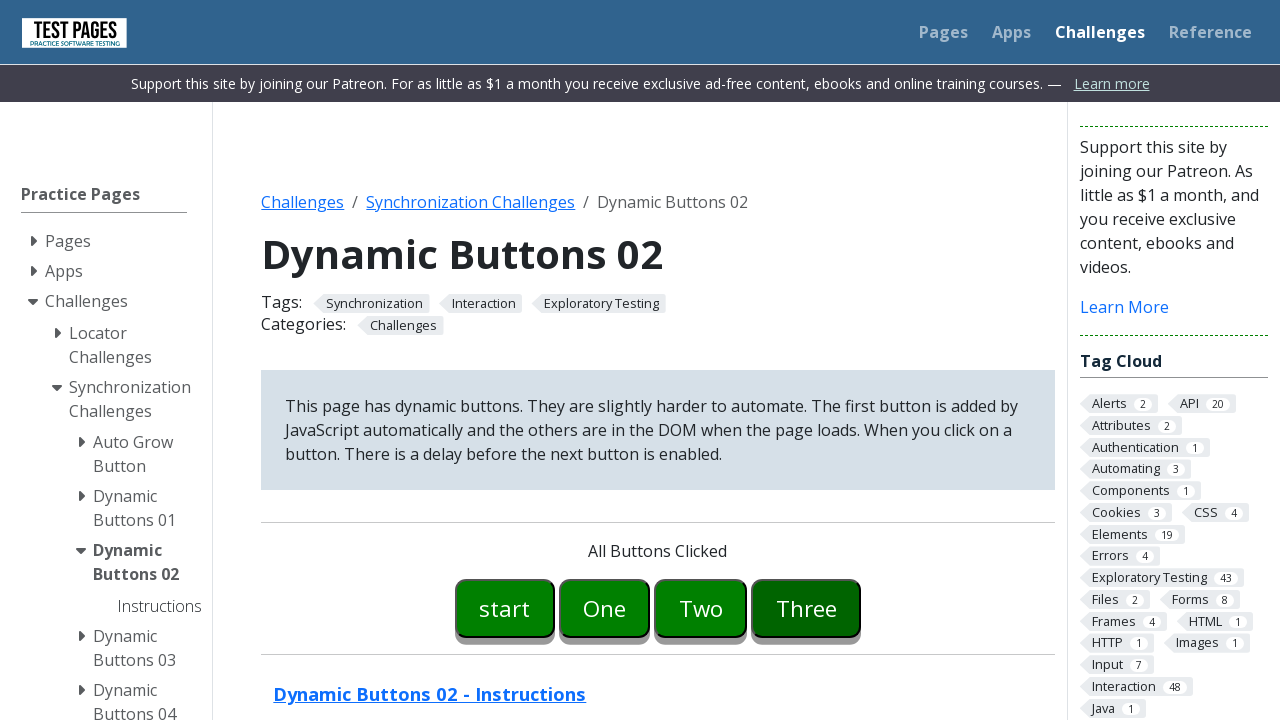

Waited for completion message to appear
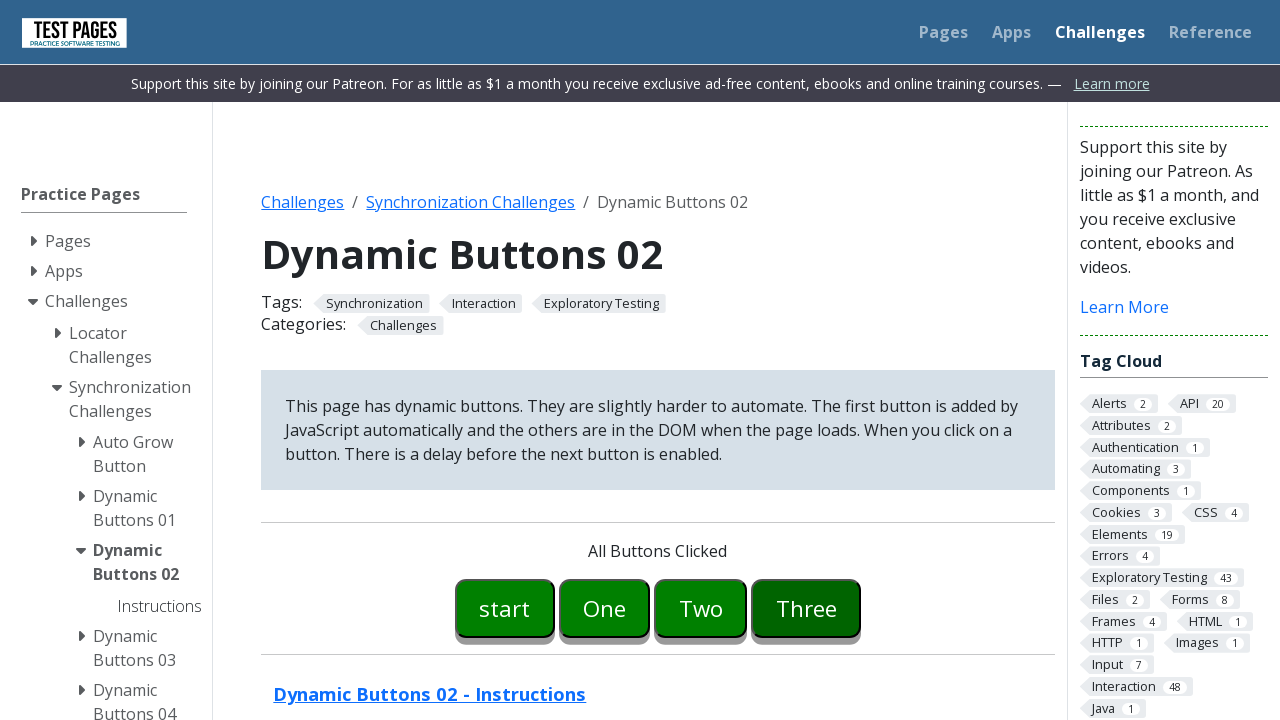

Verified completion message displays 'All Buttons Clicked'
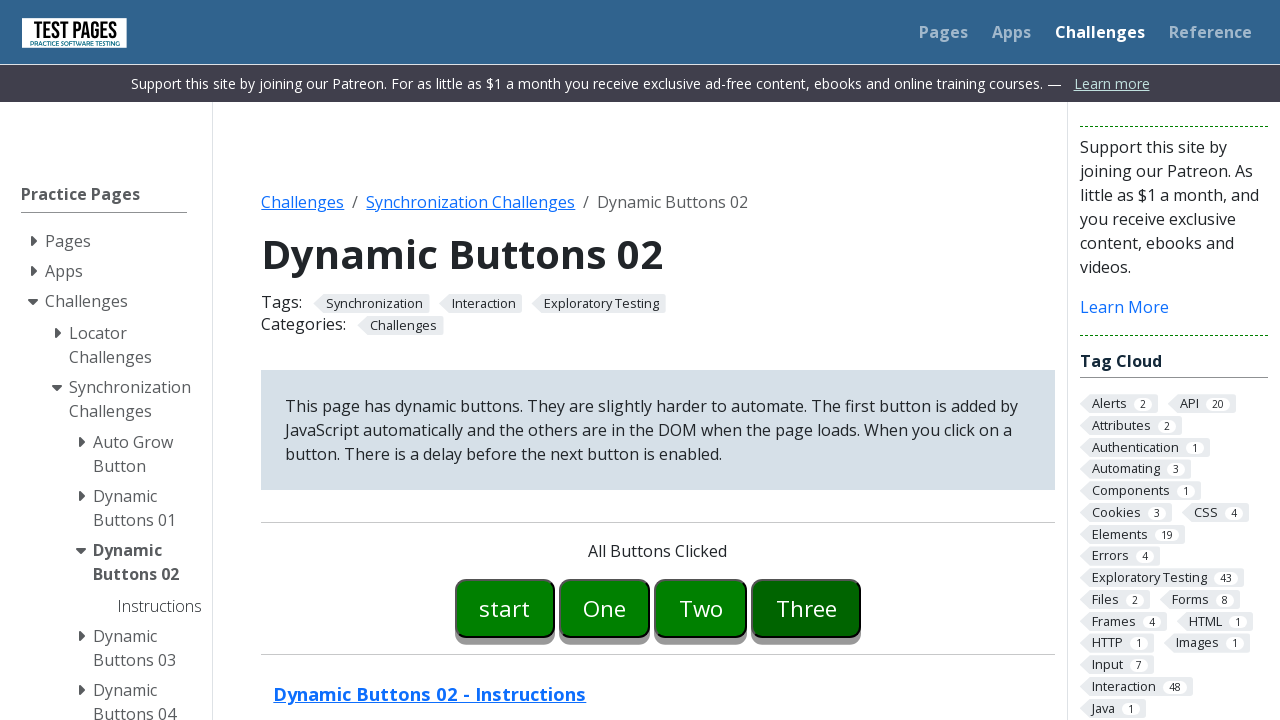

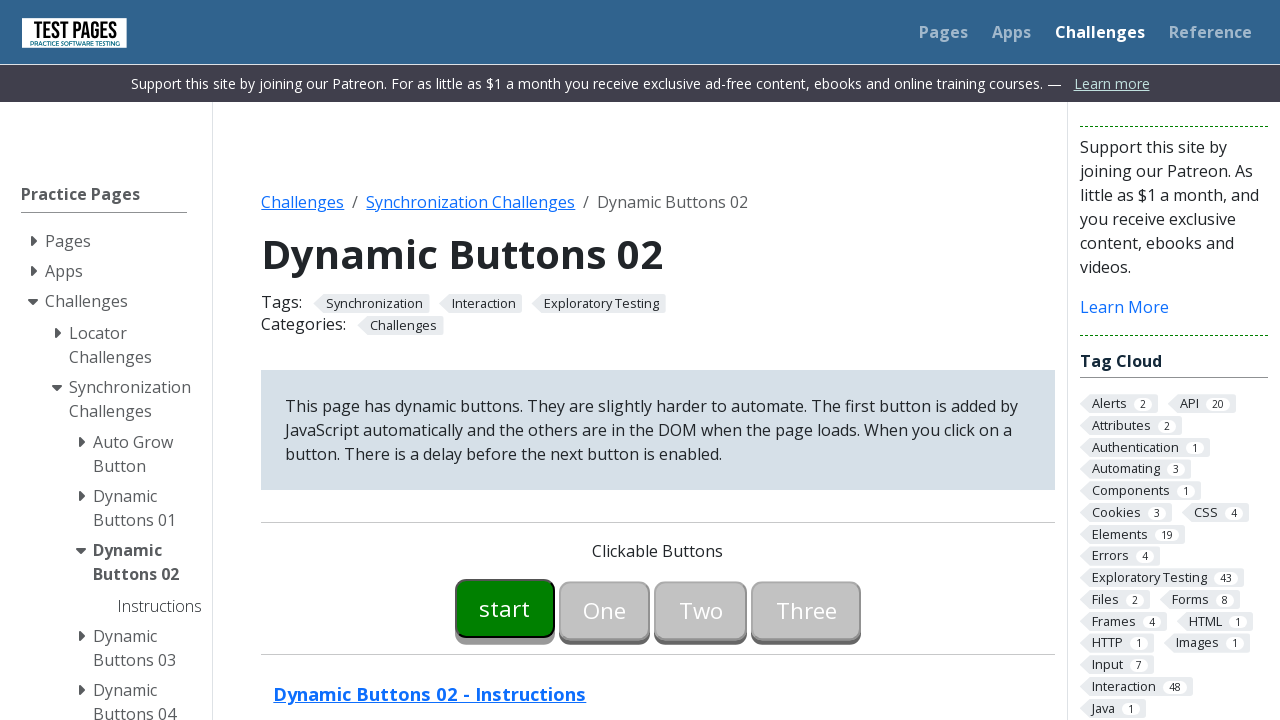